Navigates to a demo registration page and clicks on an image element, likely testing image upload or profile picture functionality.

Starting URL: https://demo.automationtesting.in/Register.html

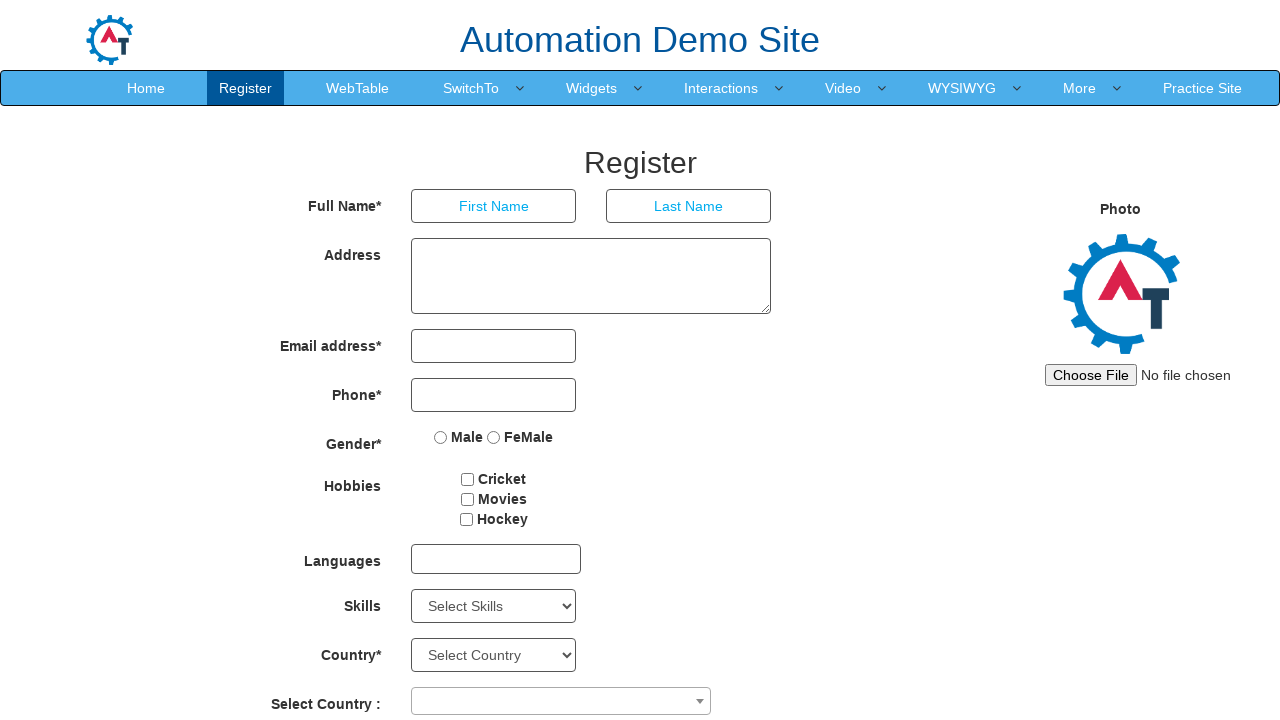

Navigated to demo registration page
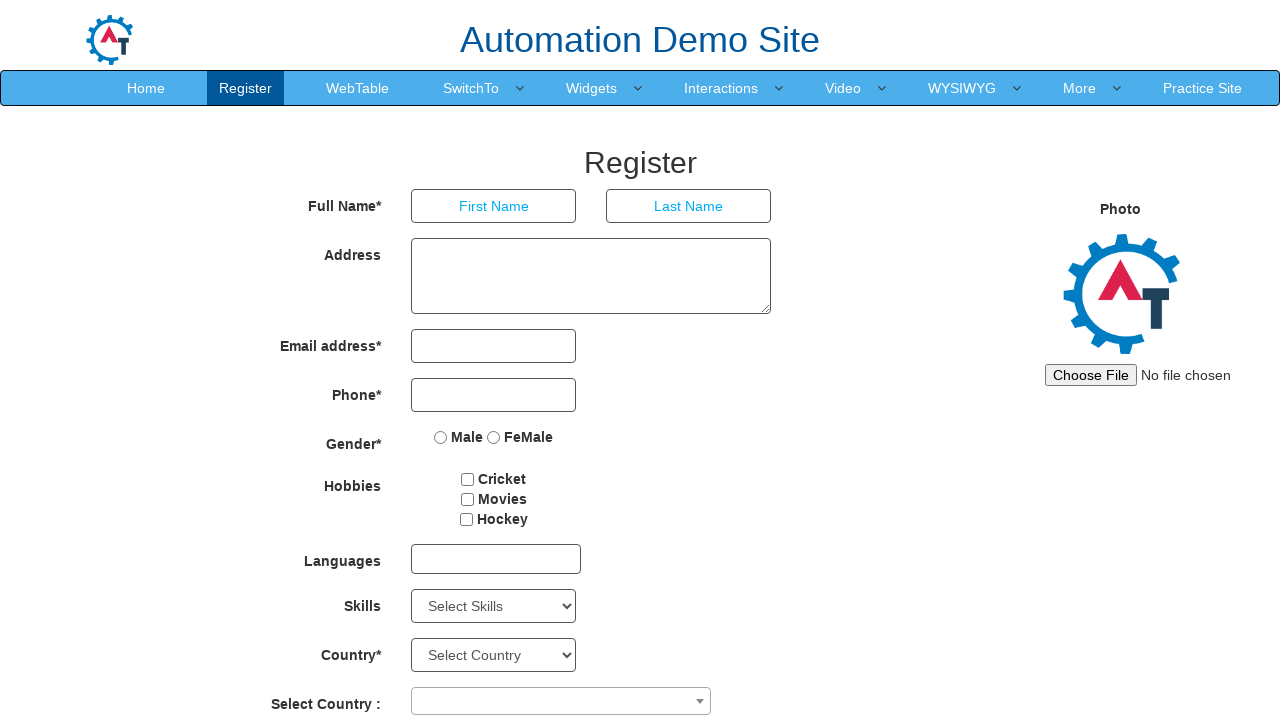

Clicked on image element, likely for image upload or profile picture functionality at (1144, 375) on #imagesrc
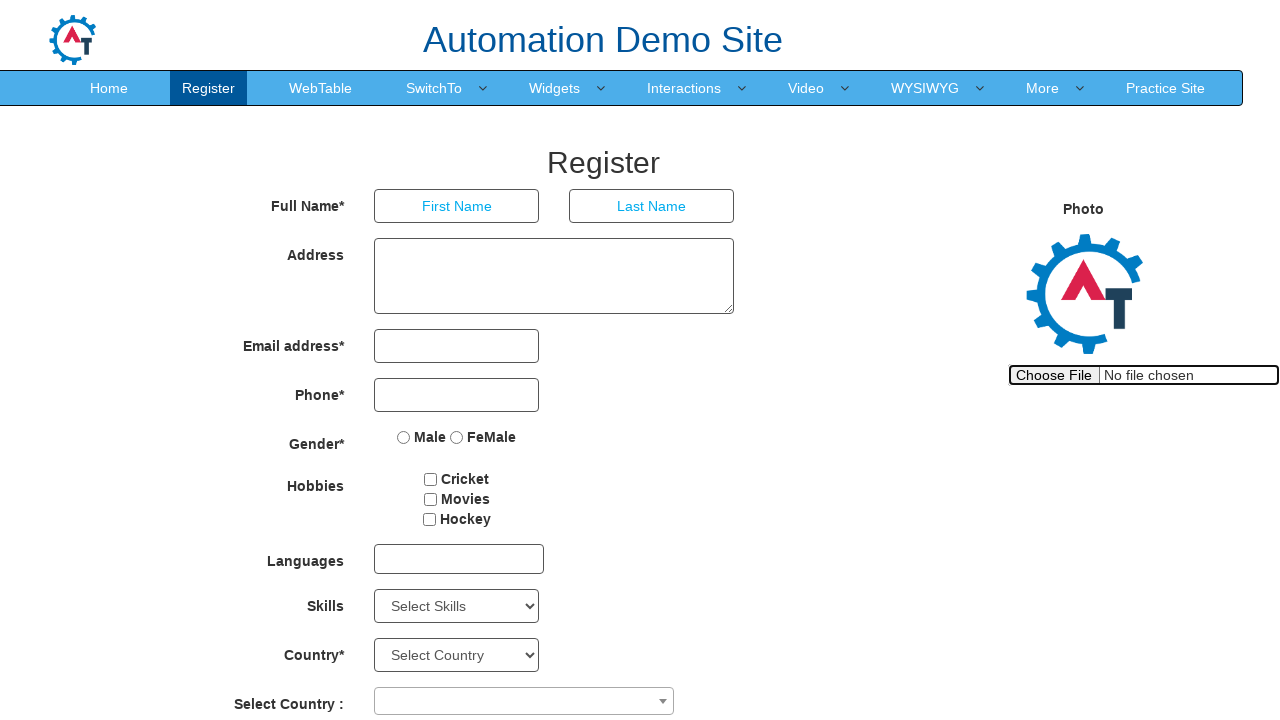

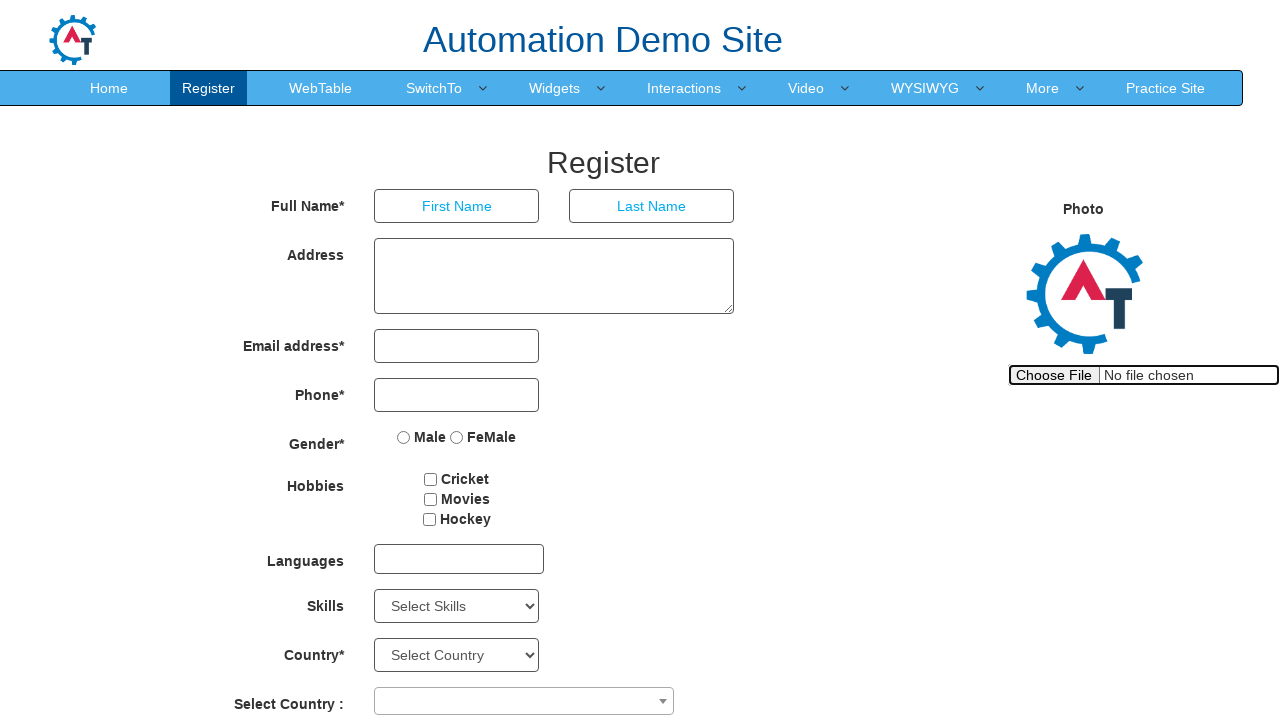